Simple test that navigates to Myntra website and maximizes the browser window to verify the page loads successfully.

Starting URL: https://www.myntra.com/

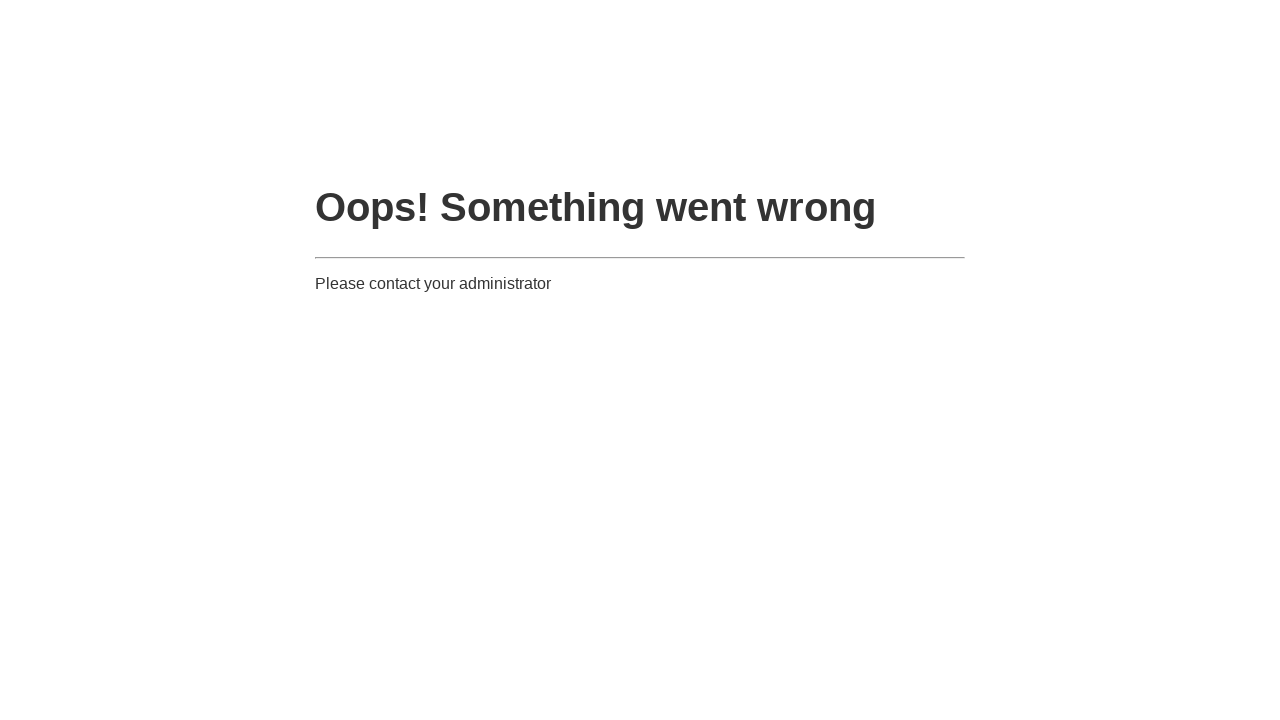

Set viewport size to 1920x1080 to maximize browser window
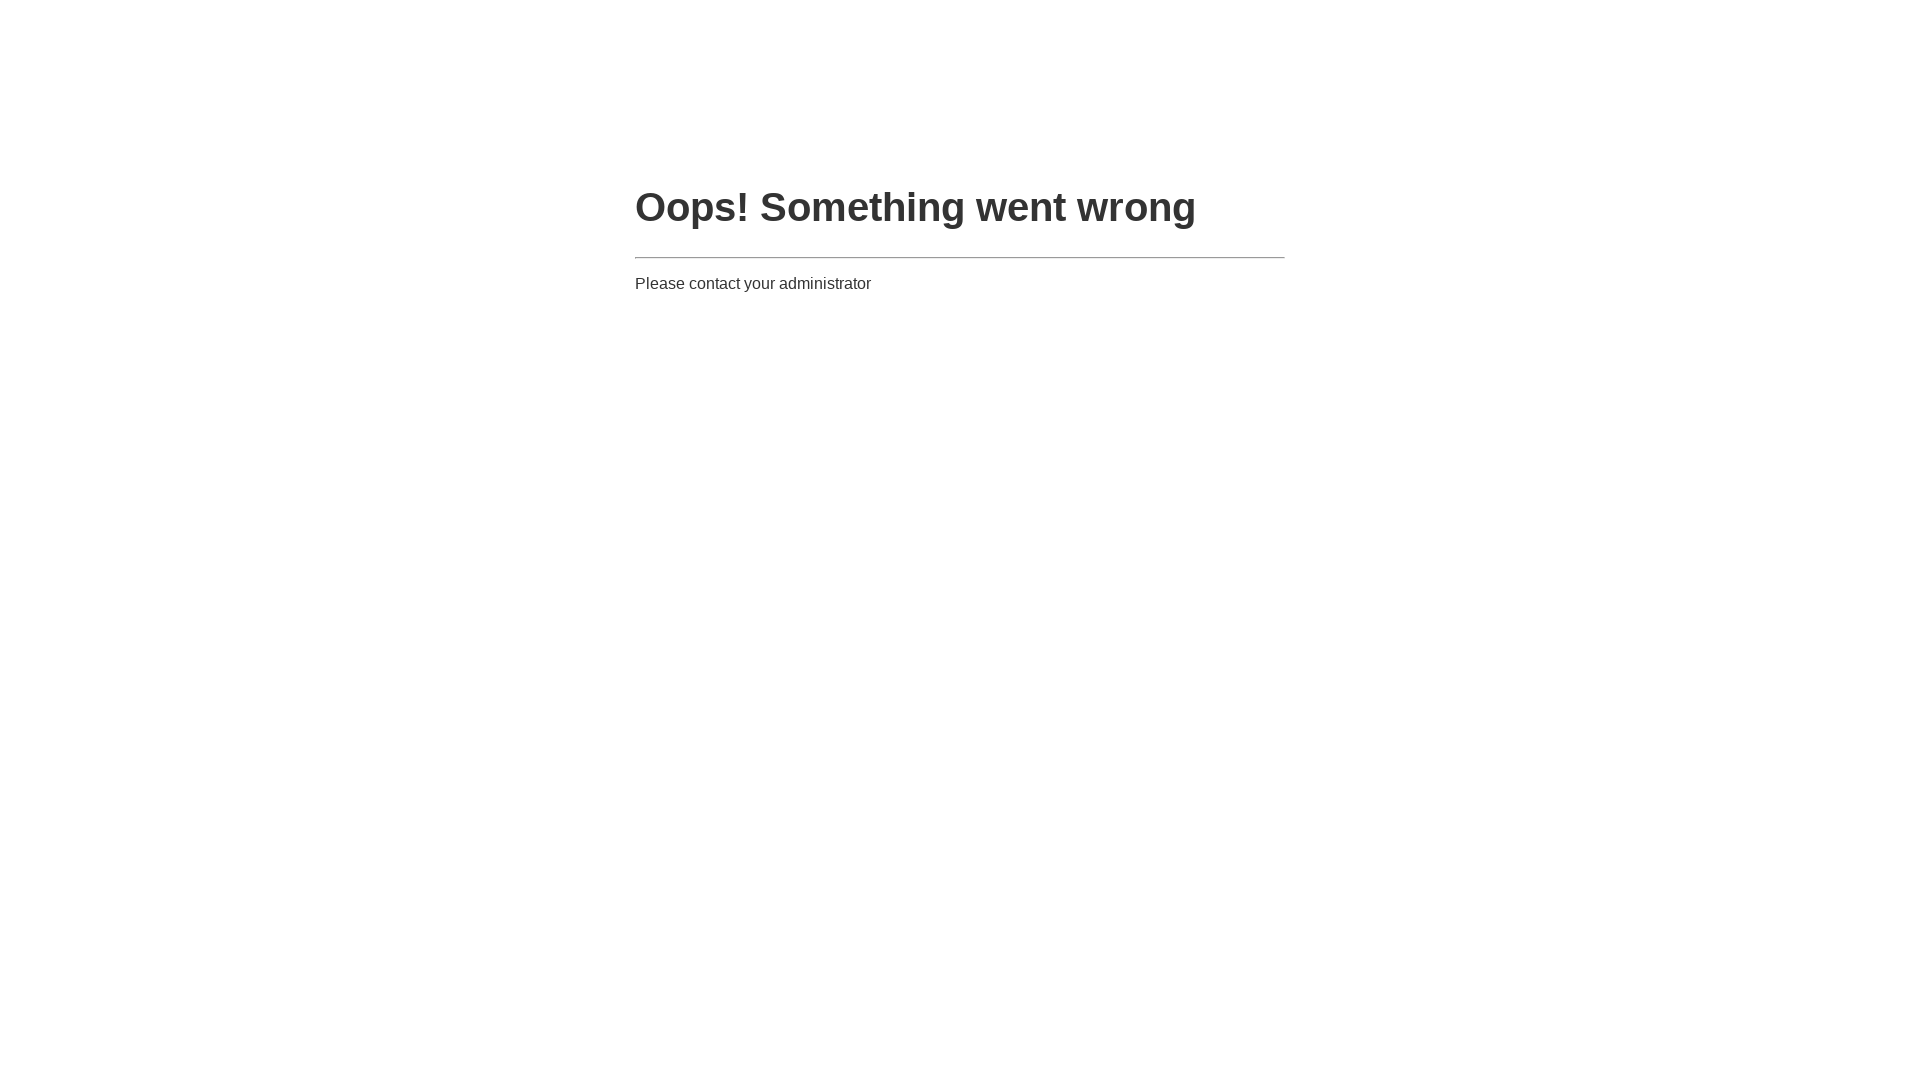

Myntra website page loaded successfully (DOM content loaded)
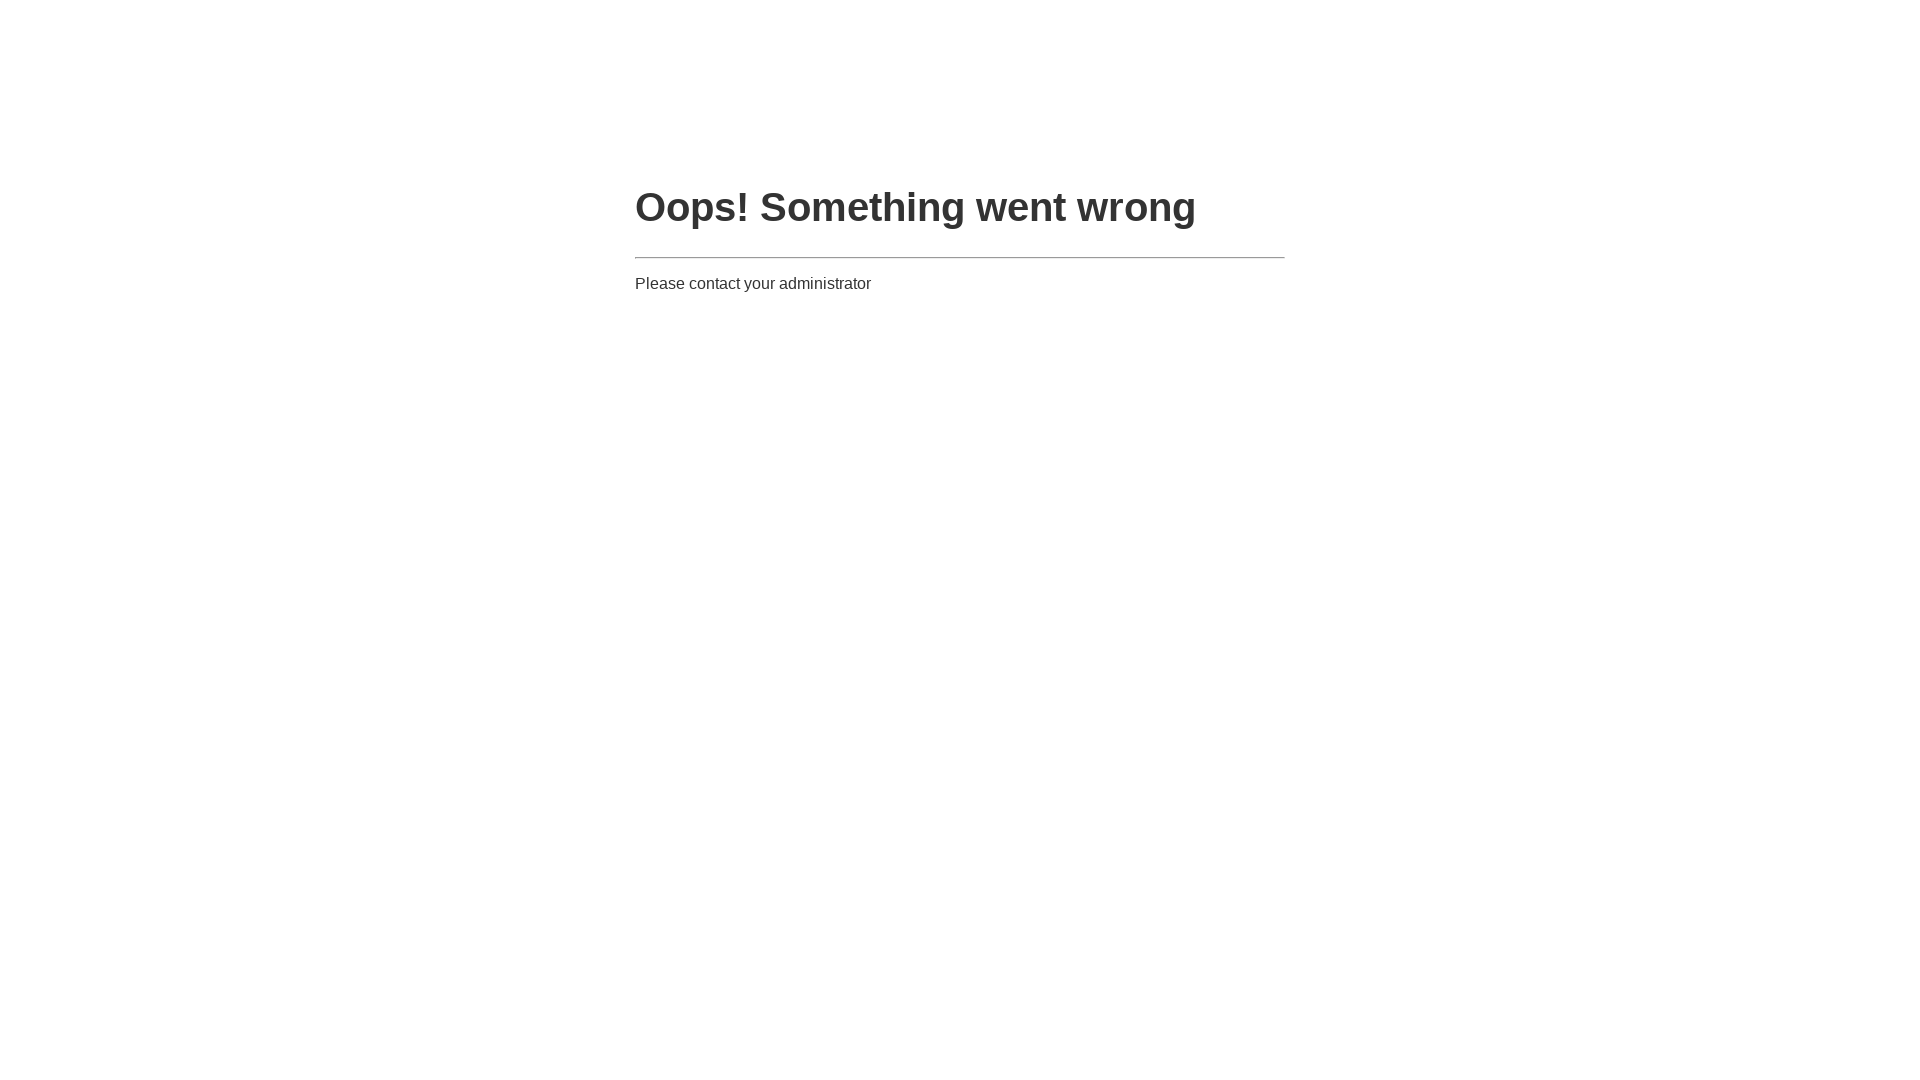

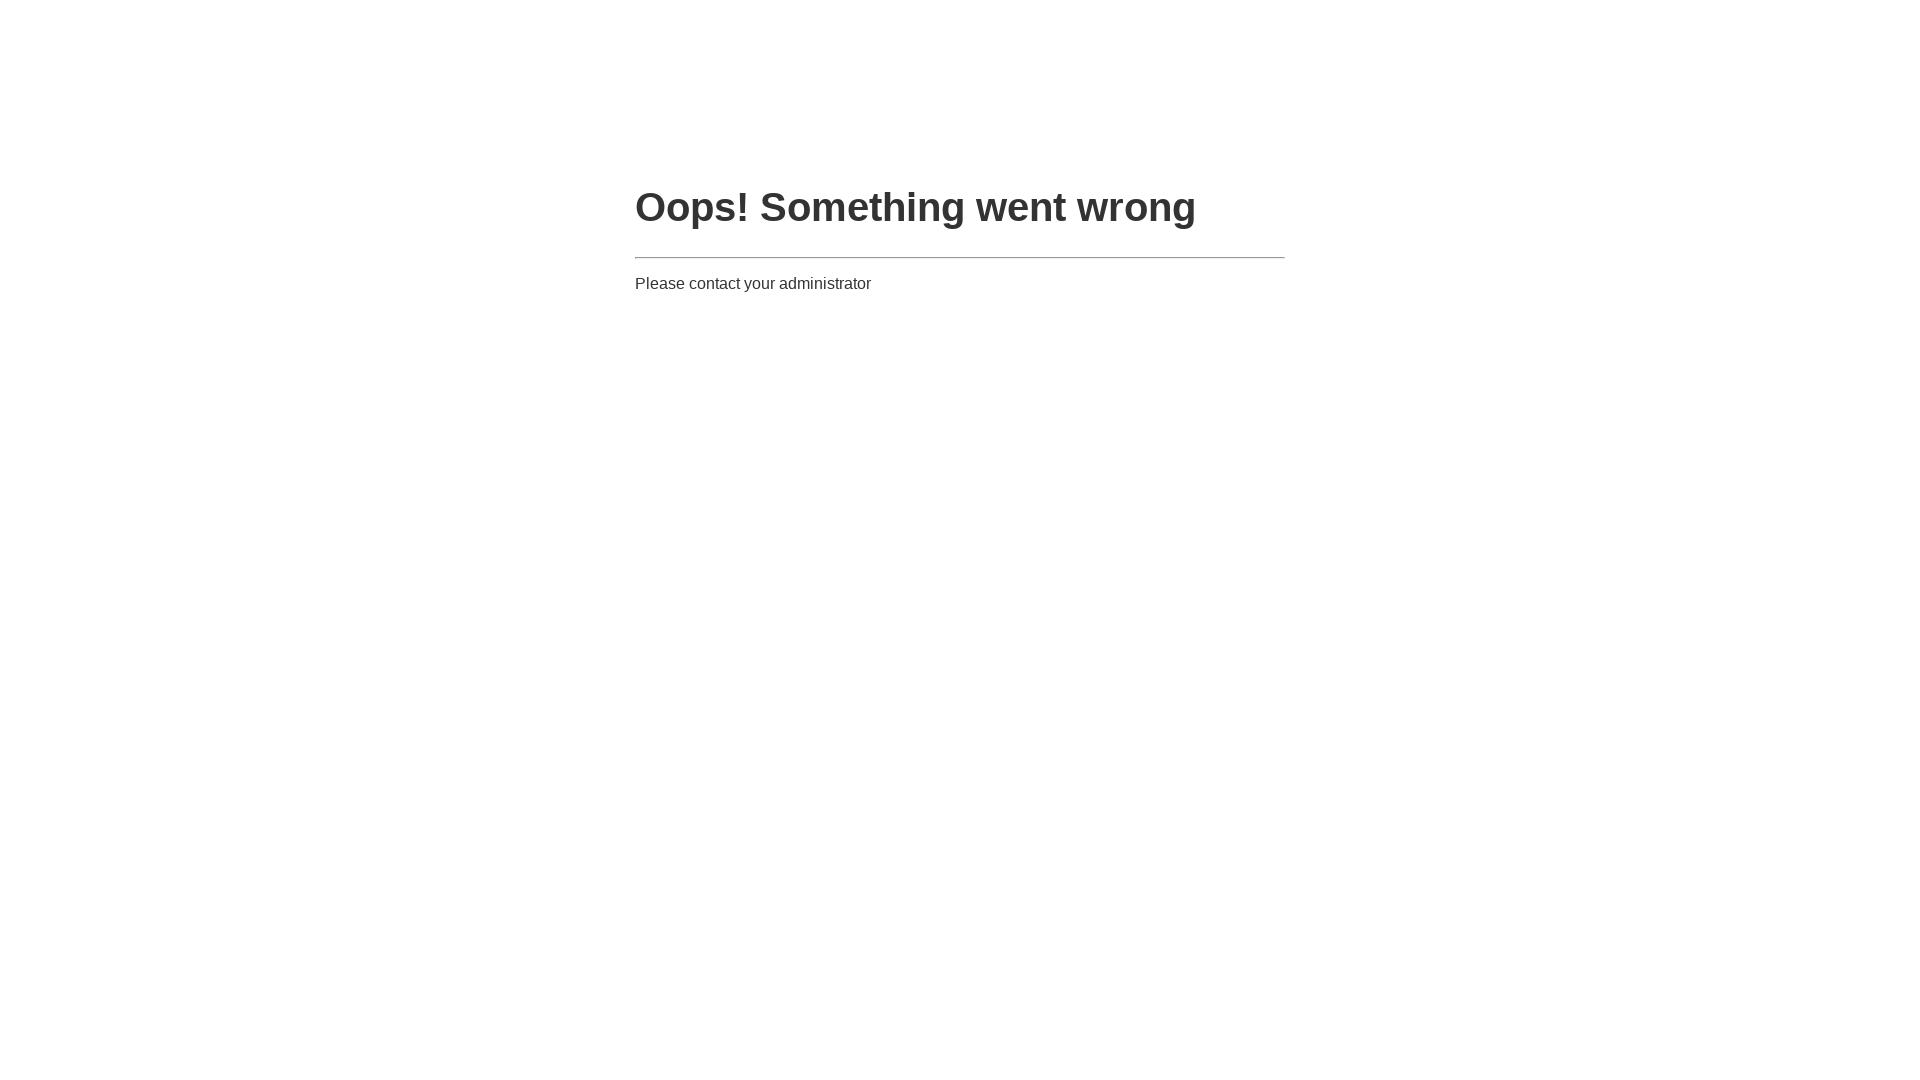